Tests handling a prompt dialog by entering text and dismissing it

Starting URL: https://testpages.eviltester.com/styled/alerts/alert-test.html

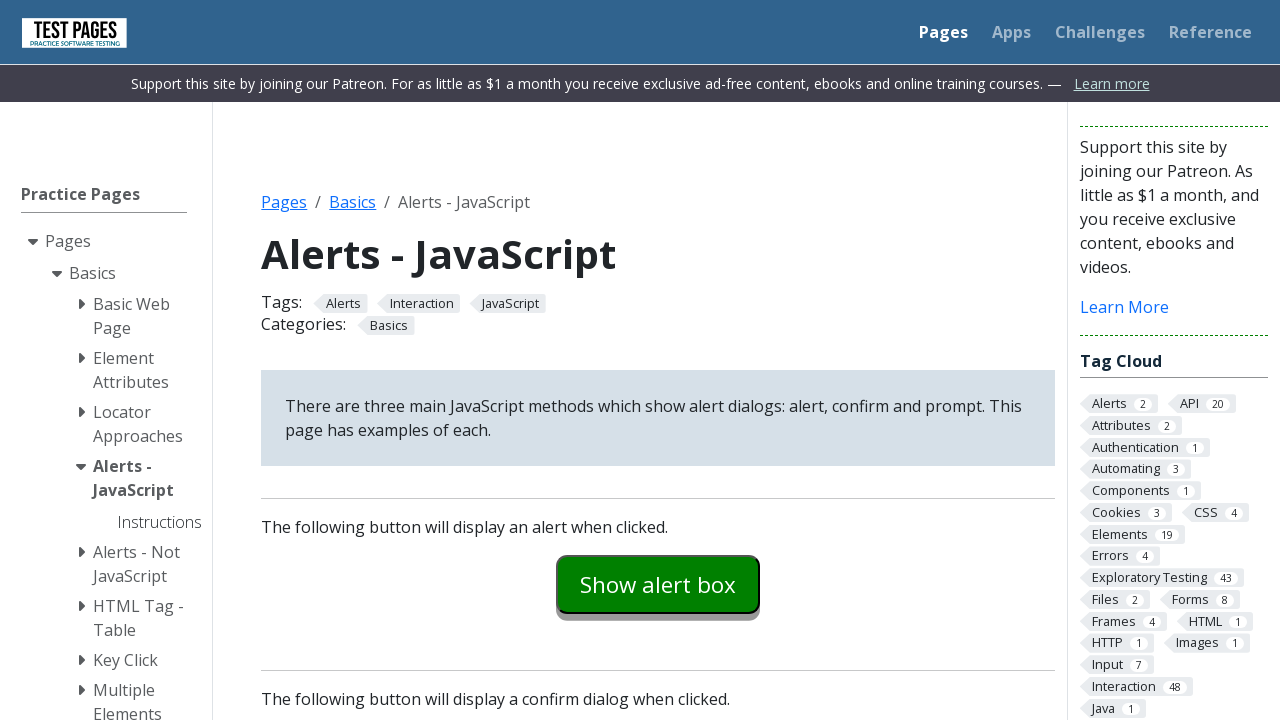

Set up dialog handler to dismiss prompt
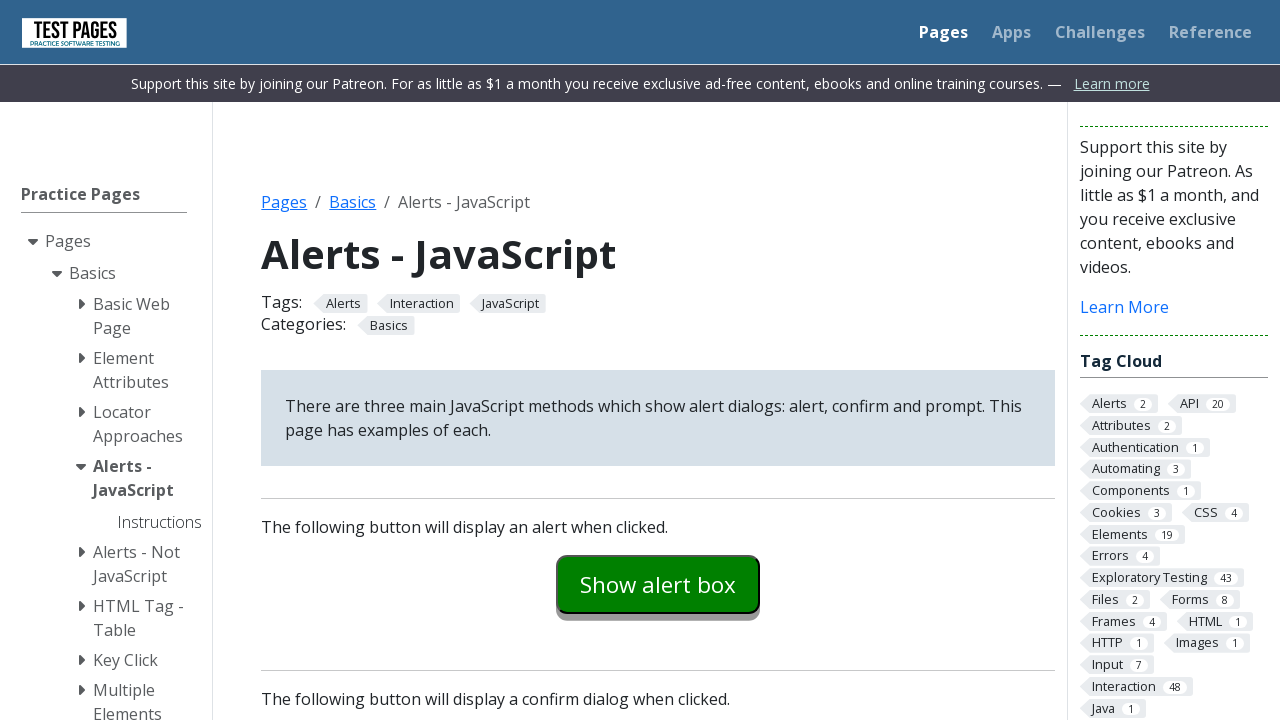

Clicked prompt example button at (658, 360) on #promptexample
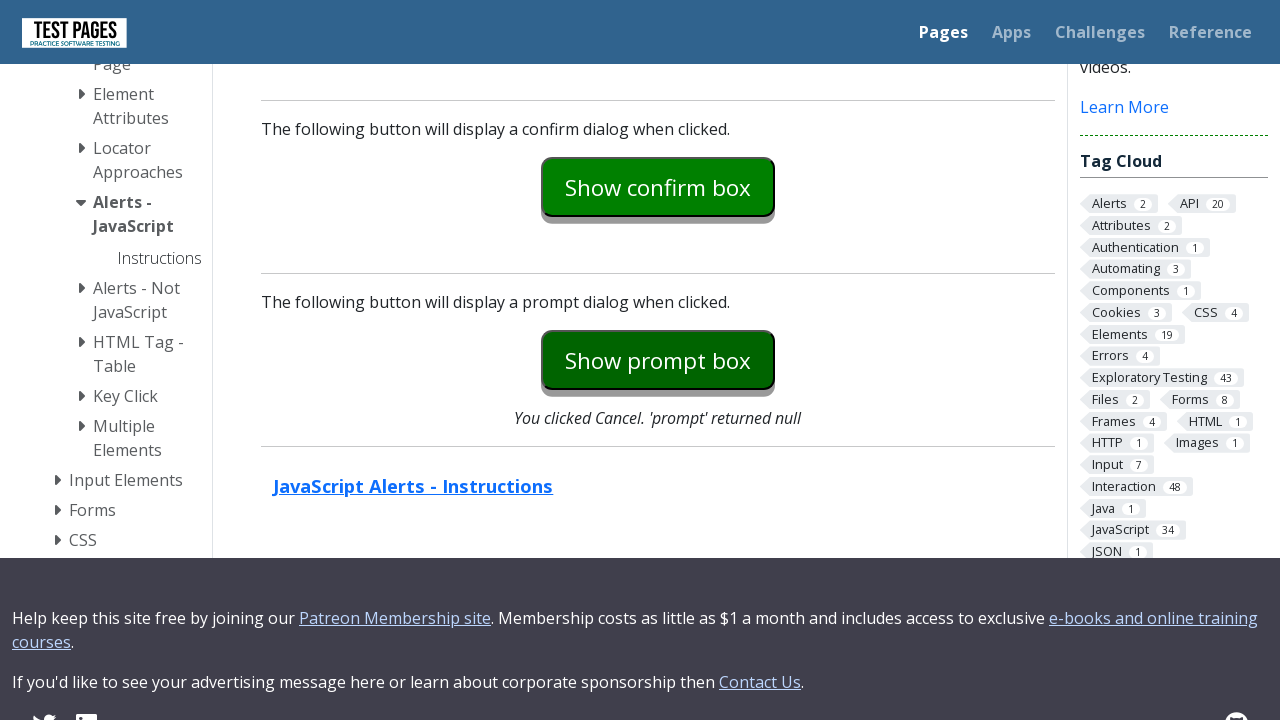

Prompt explanation text appeared after dismissing prompt
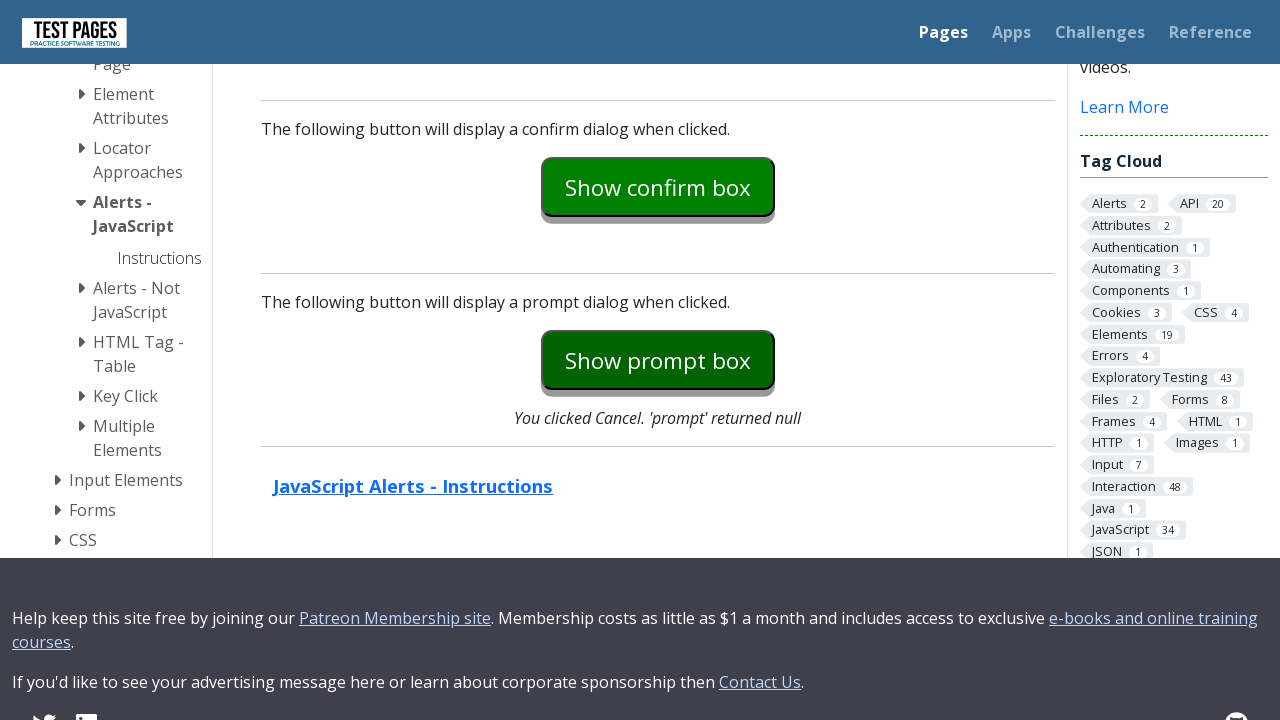

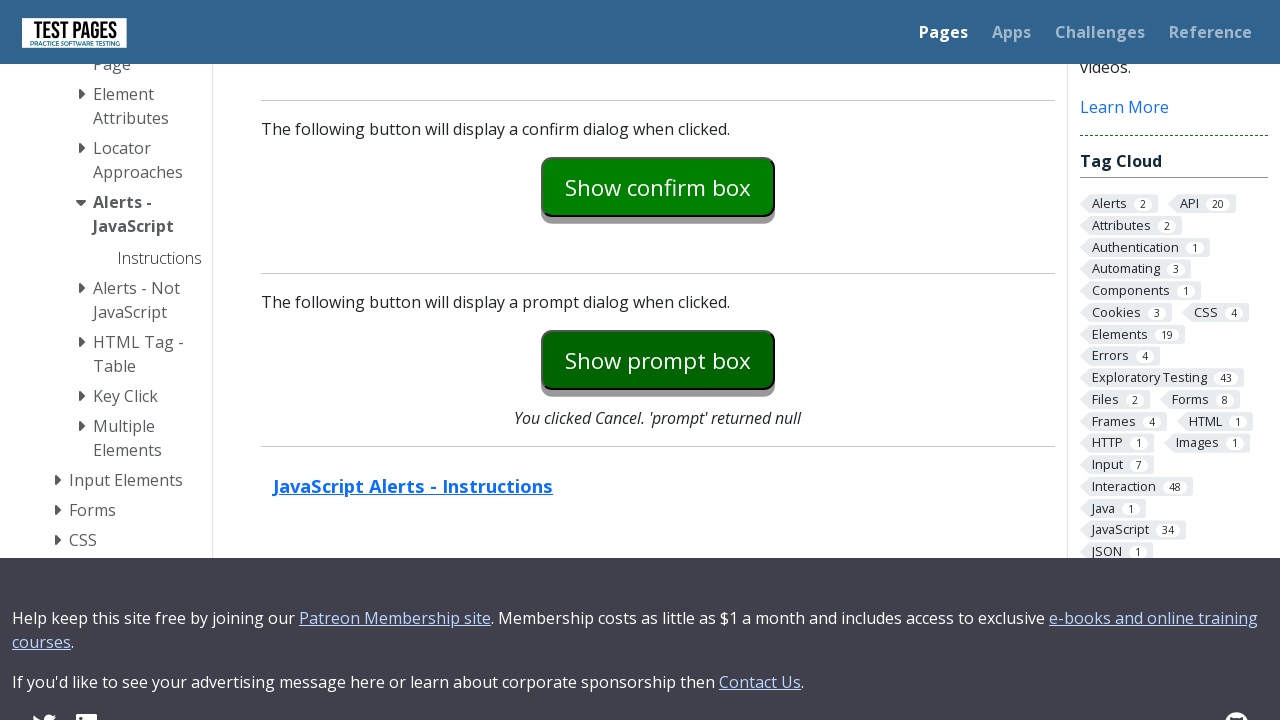